Tests creating a todo item by typing text and pressing Enter key

Starting URL: https://demo.playwright.dev/todomvc

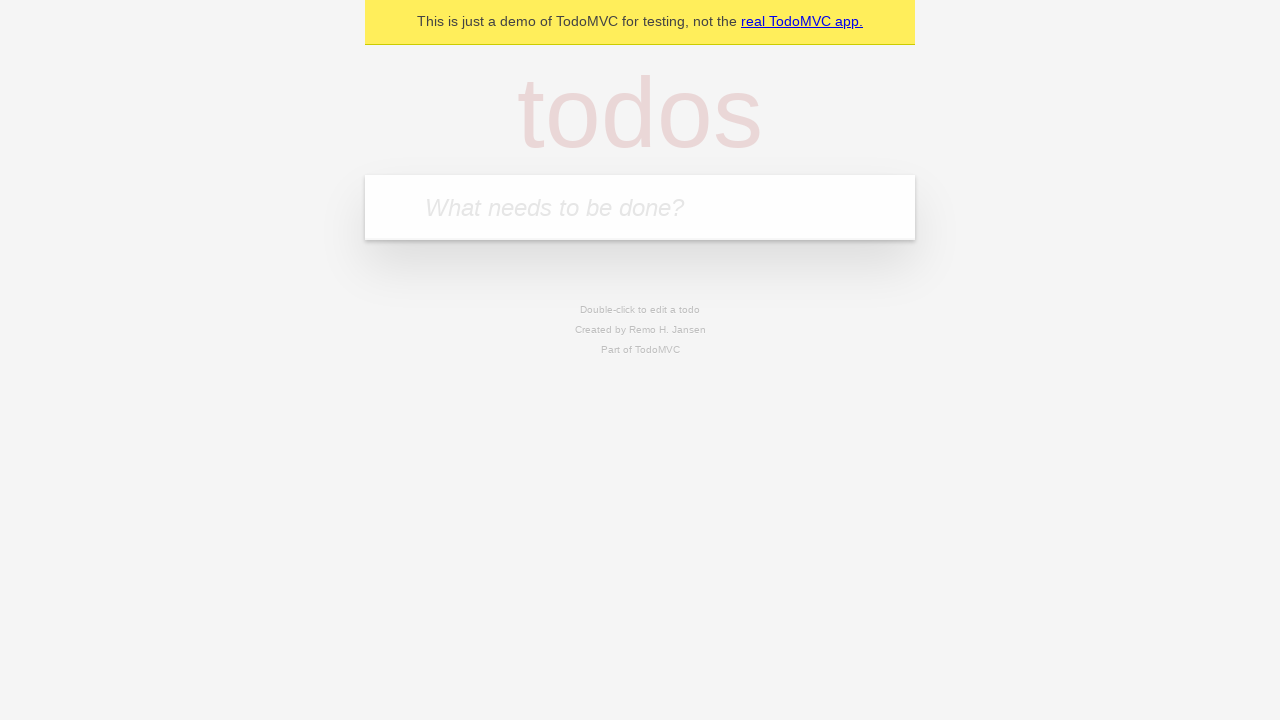

Filled todo input field with 'Buy groceries' on internal:attr=[placeholder="What needs to be done?"i]
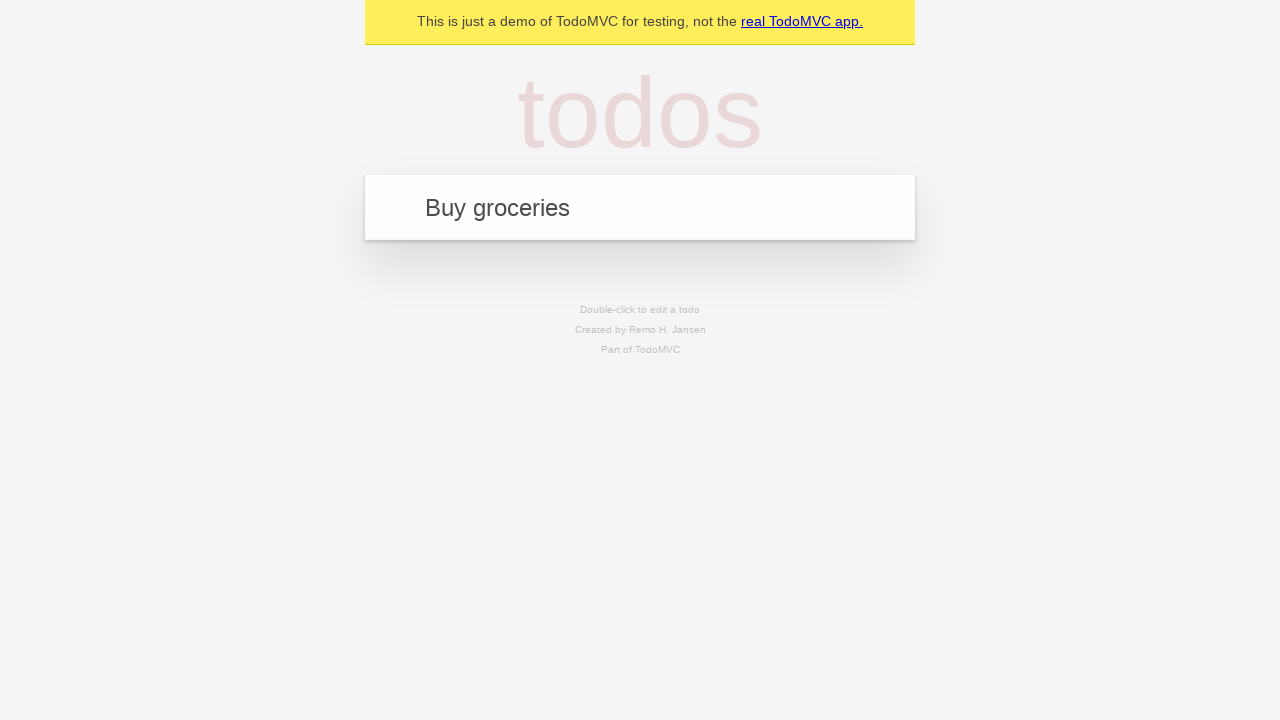

Pressed Enter key to create todo item on internal:attr=[placeholder="What needs to be done?"i]
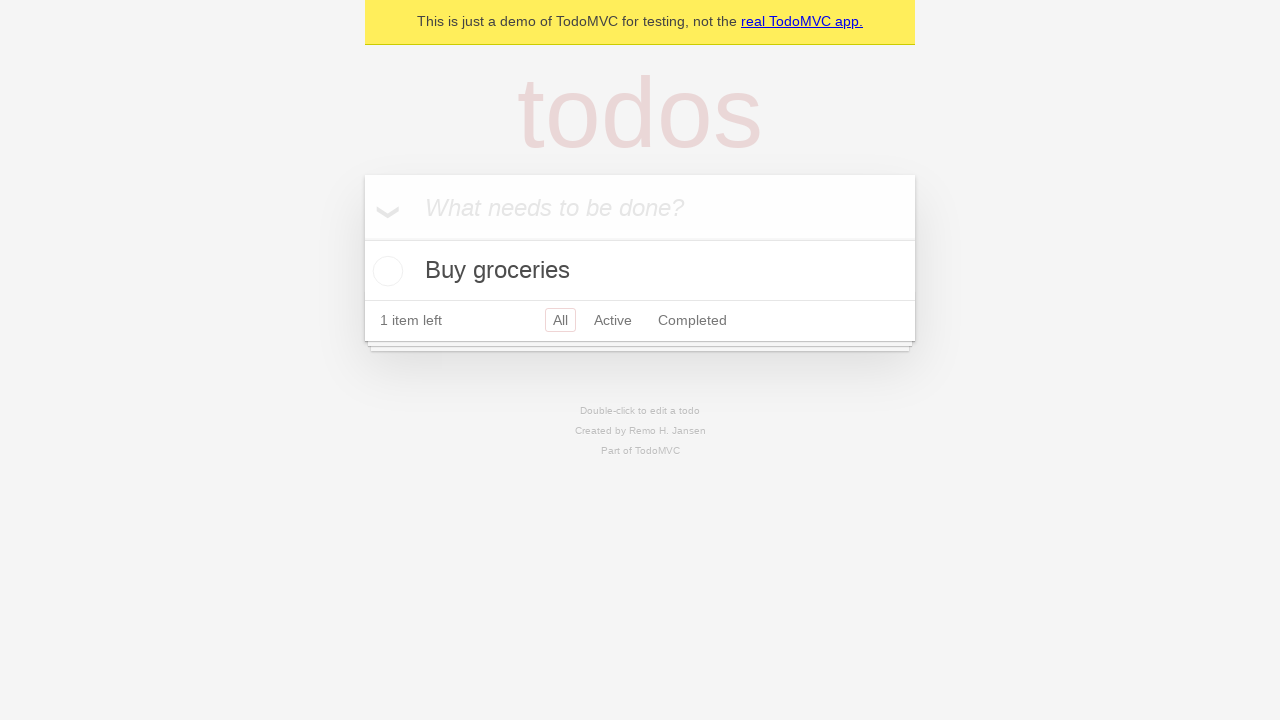

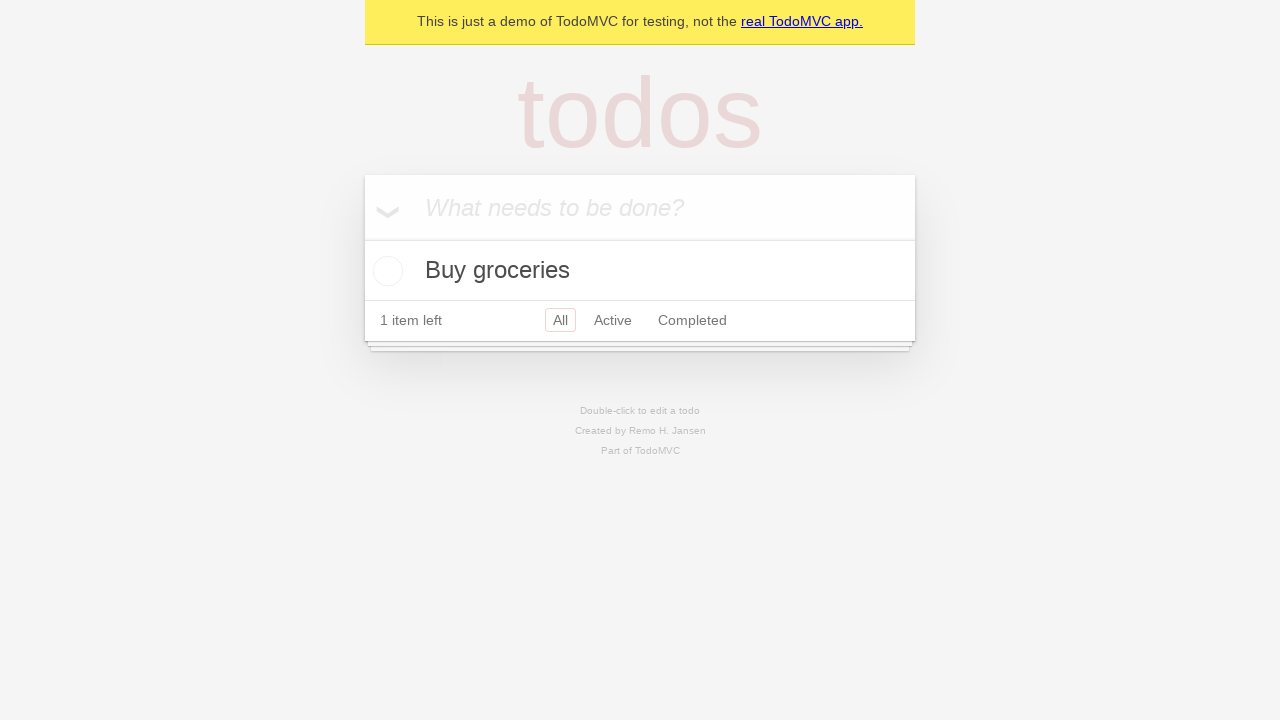